Navigates to CS Unplugged homepage and clicks on the Topics link to navigate to the Topics page

Starting URL: https://csunplugged.org/en/

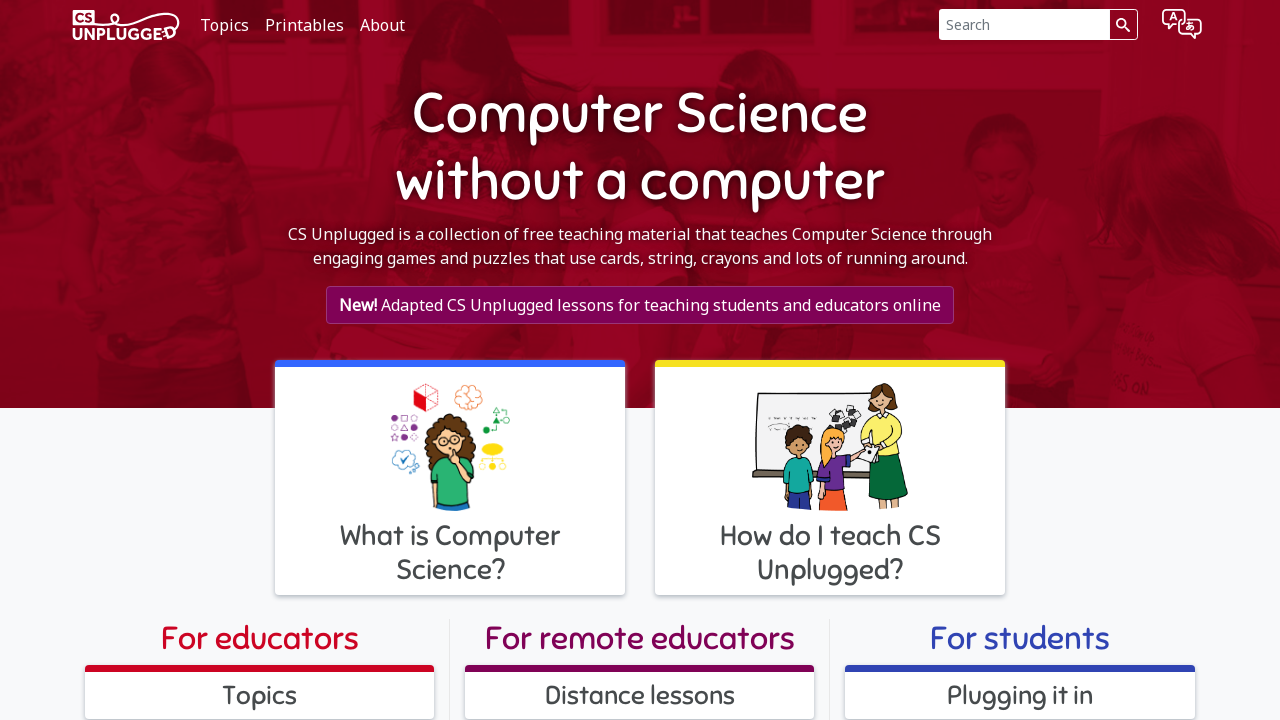

Navigated to CS Unplugged homepage
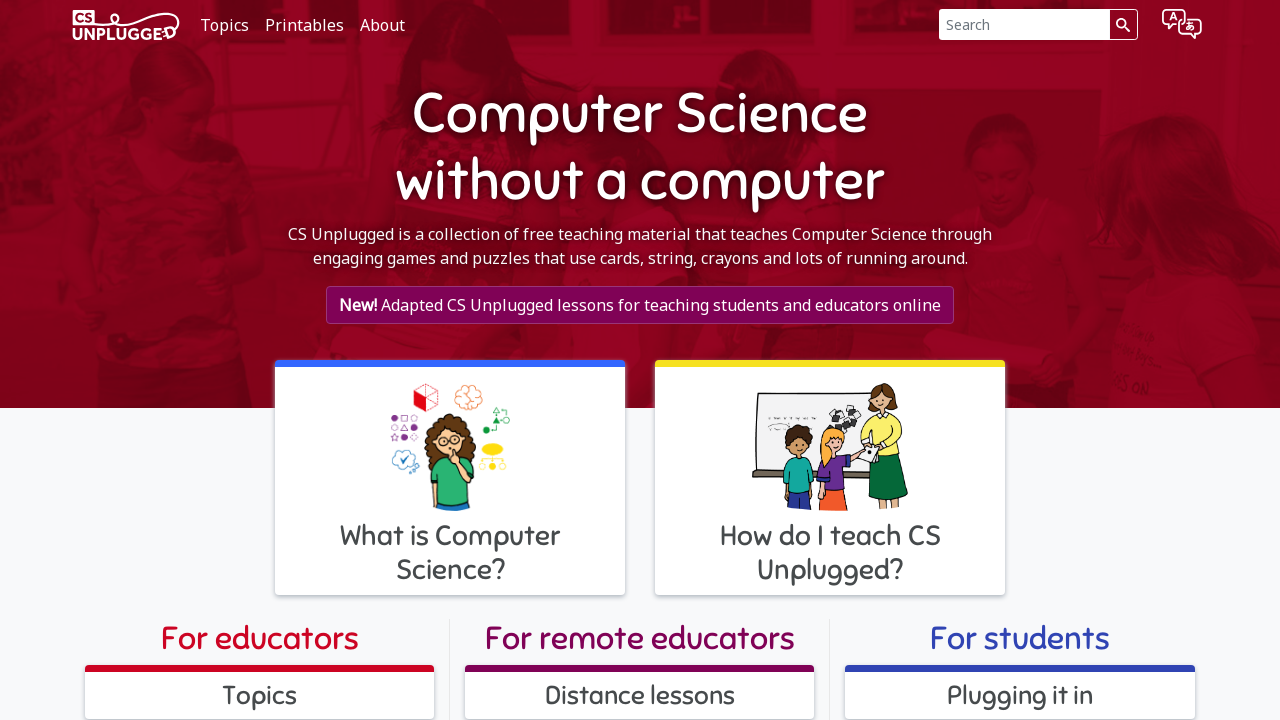

Clicked on Topics link at (225, 24) on text=Topics
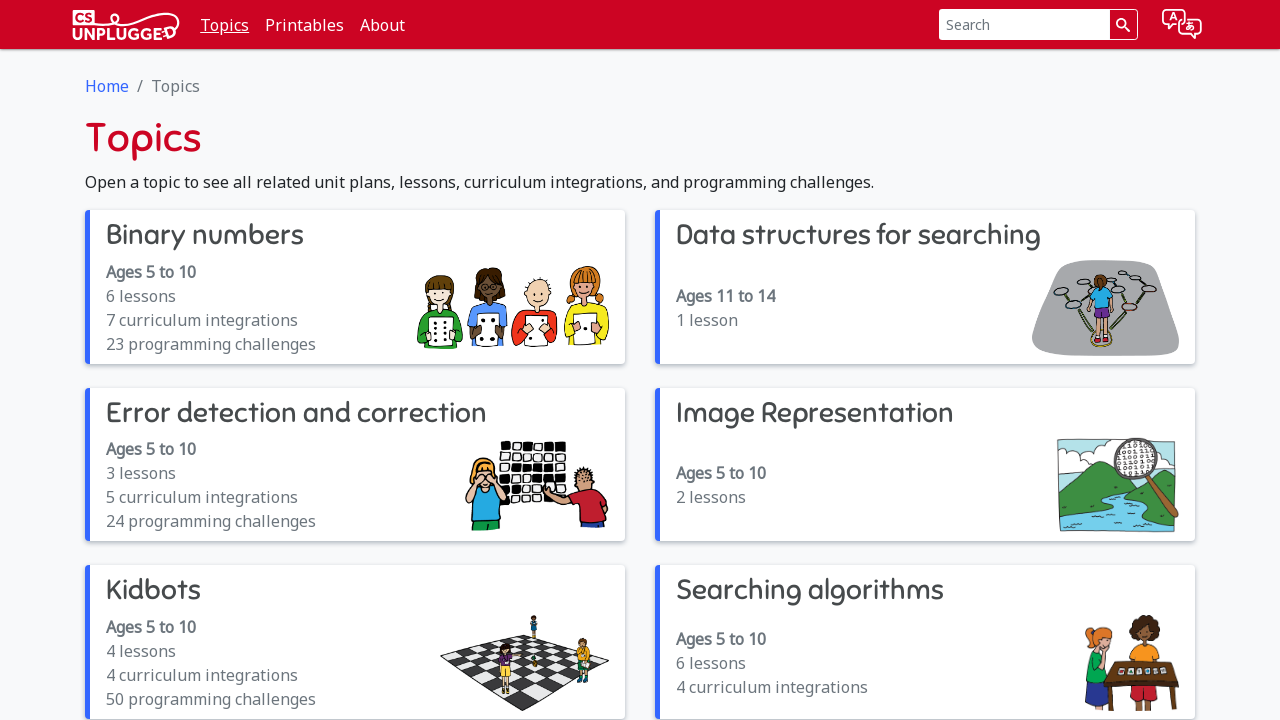

Page loaded (domcontentloaded)
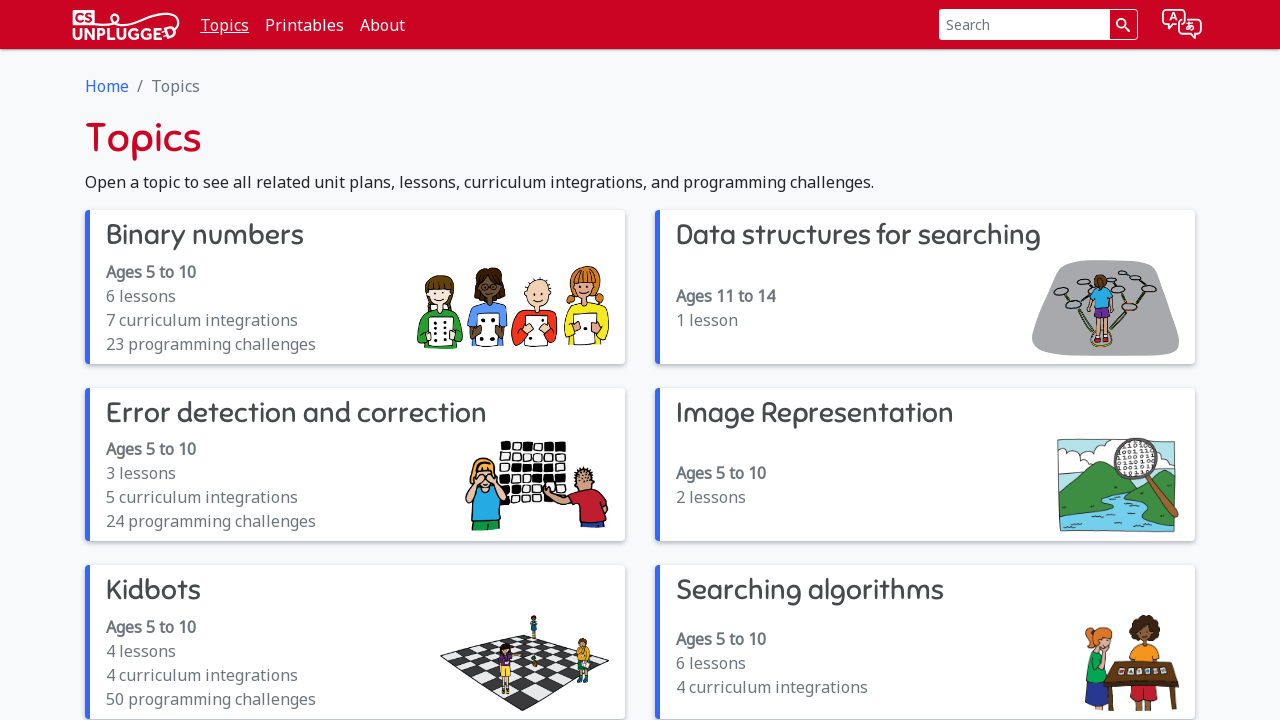

Verified that 'Topics' is in the page title
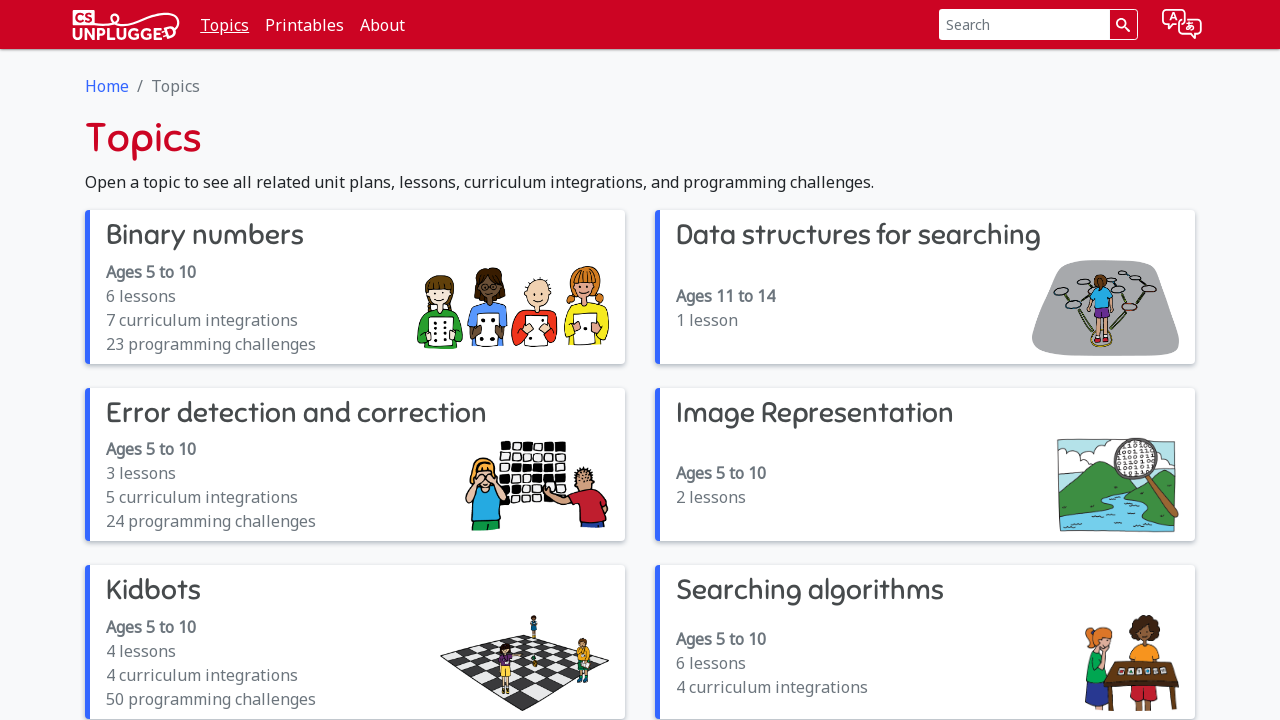

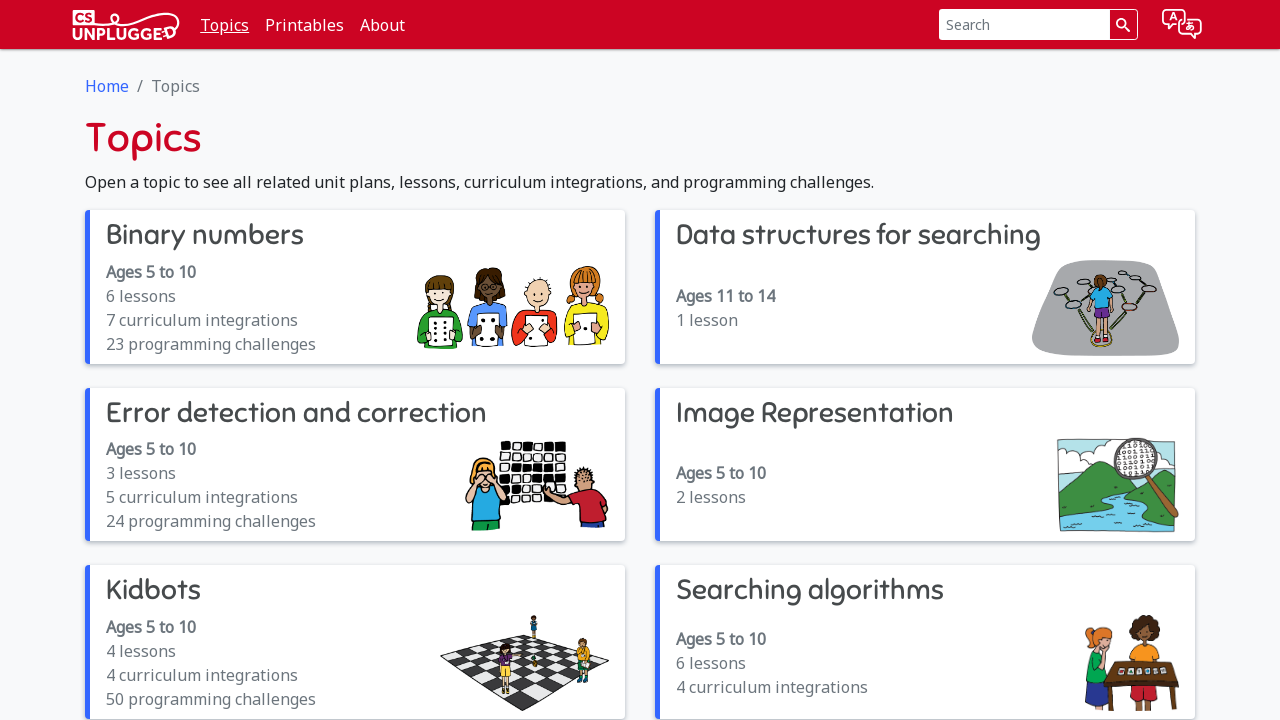